Tests that clicking the Get Started button navigates to the signup page and verifies the Create Account header is displayed.

Starting URL: https://jhu-oose-f24.github.io/Team-SuperSurveyors/

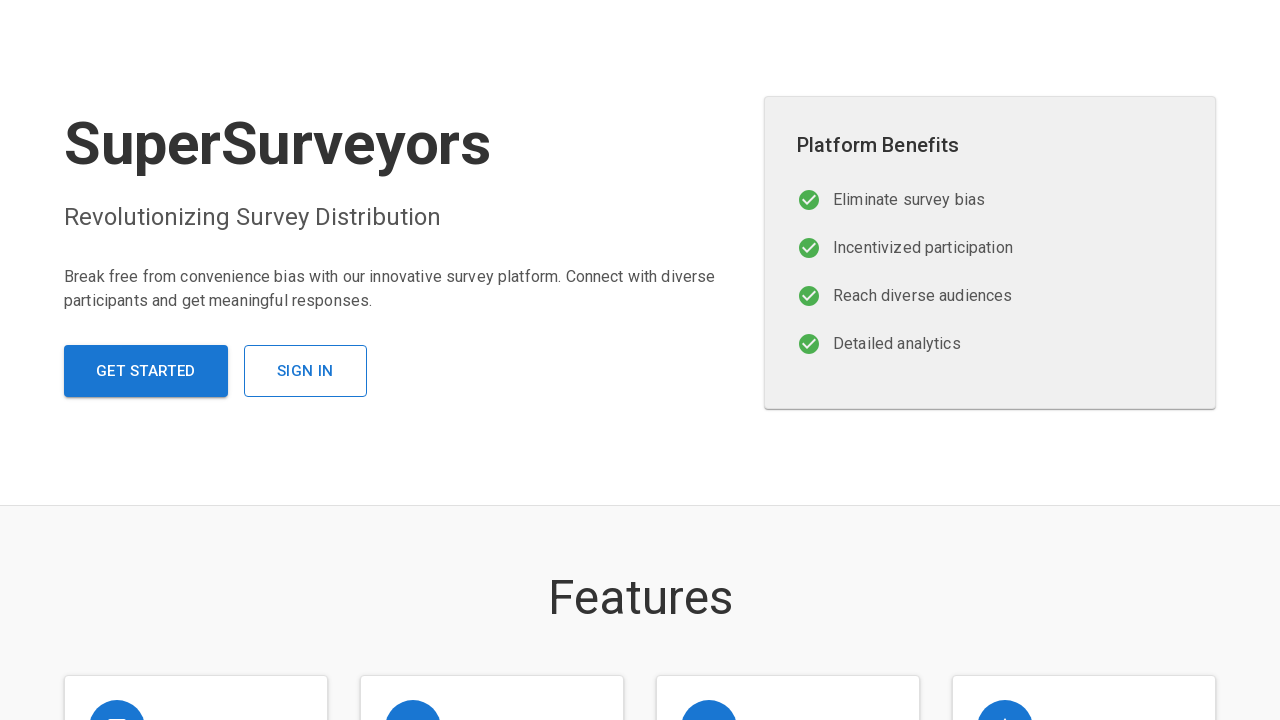

Located Get Started button
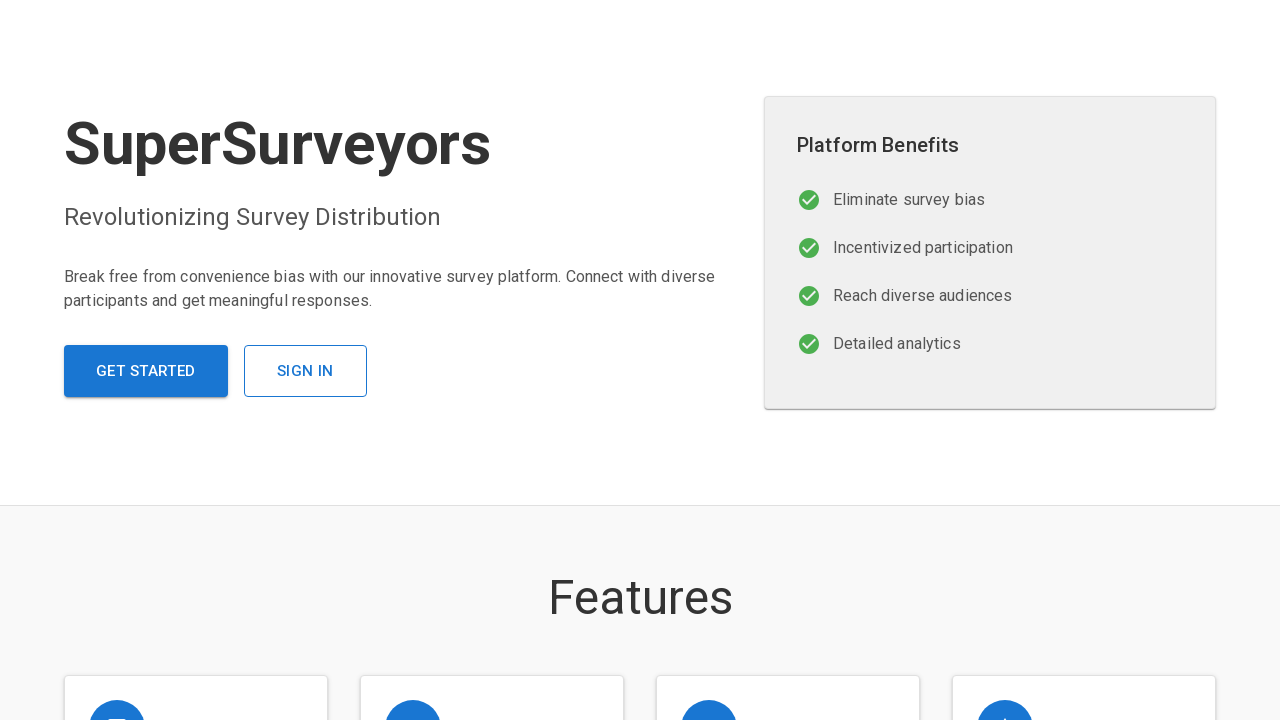

Scrolled Get Started button into view
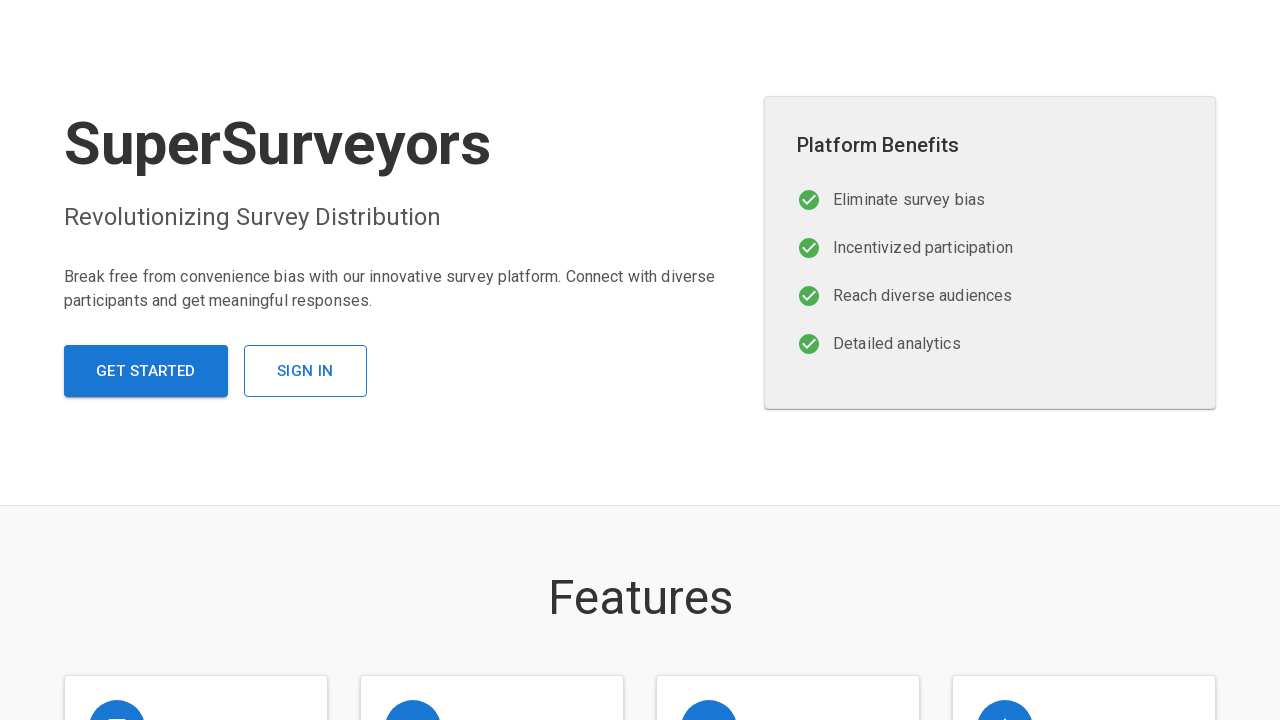

Clicked Get Started button at (146, 371) on xpath=//button[contains(@class, 'MuiButton-root') and contains(text(), 'Get Star
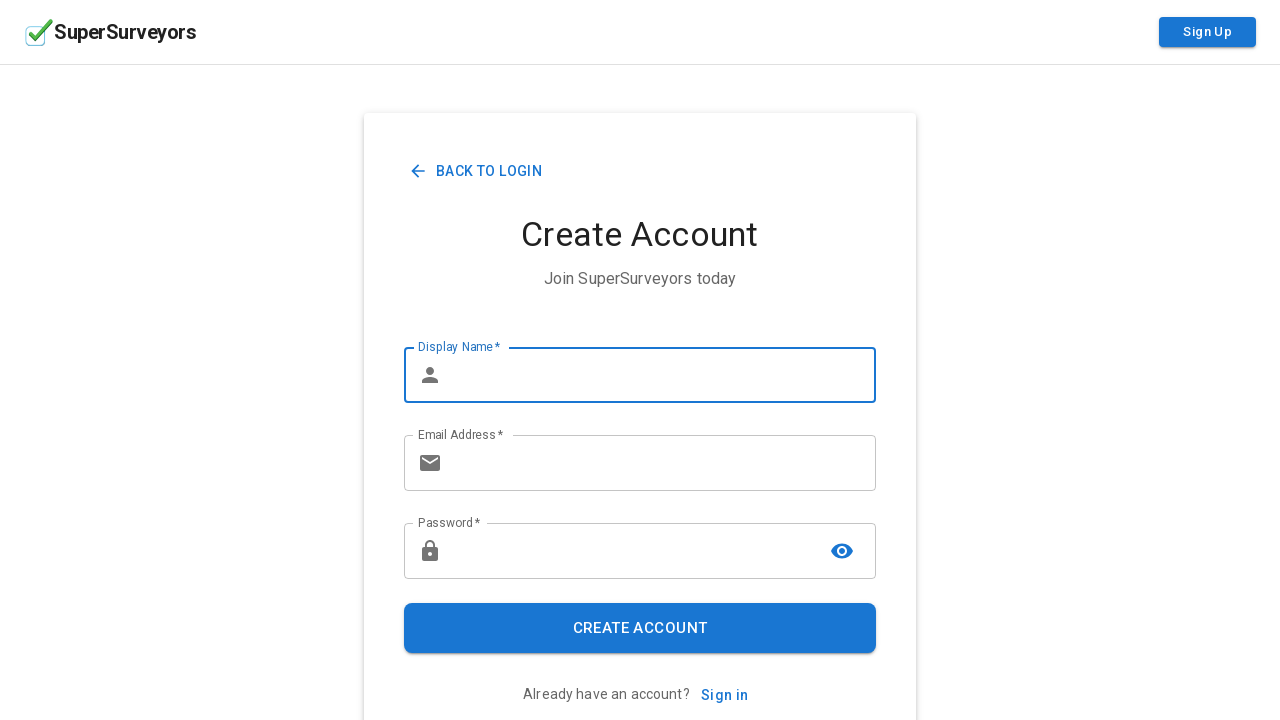

Navigated to signup page
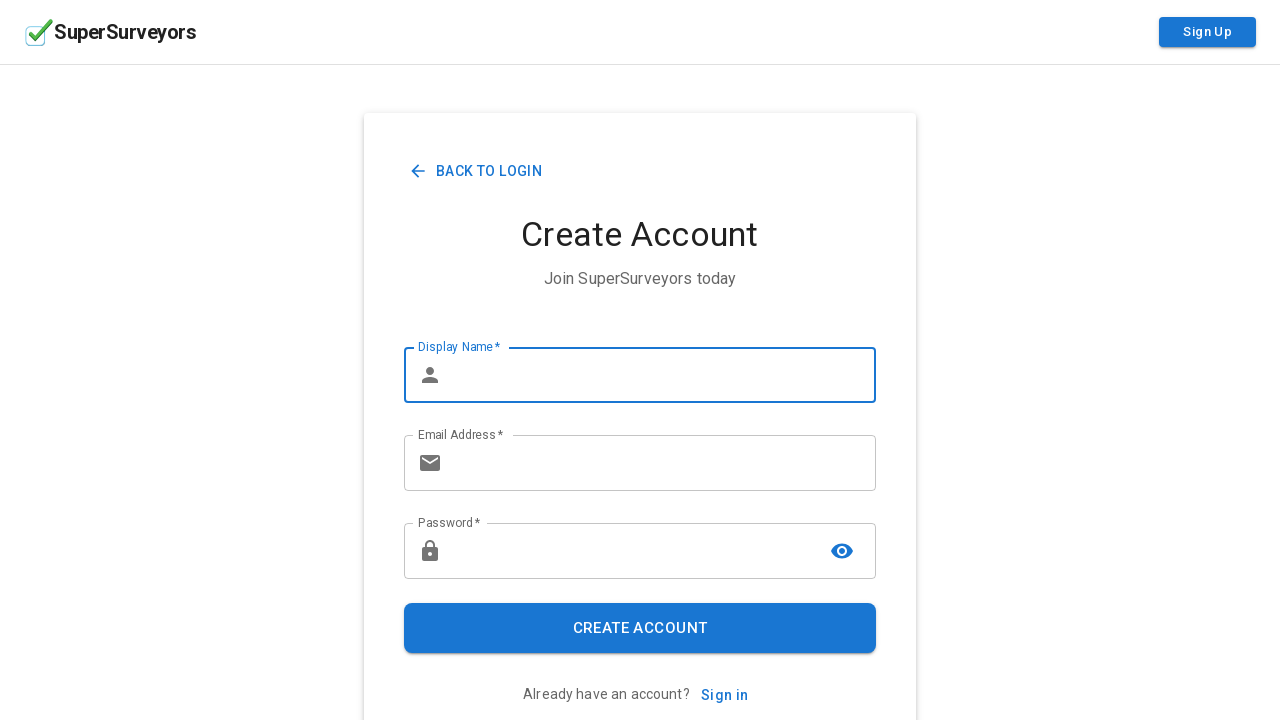

Create Account header is displayed on signup page
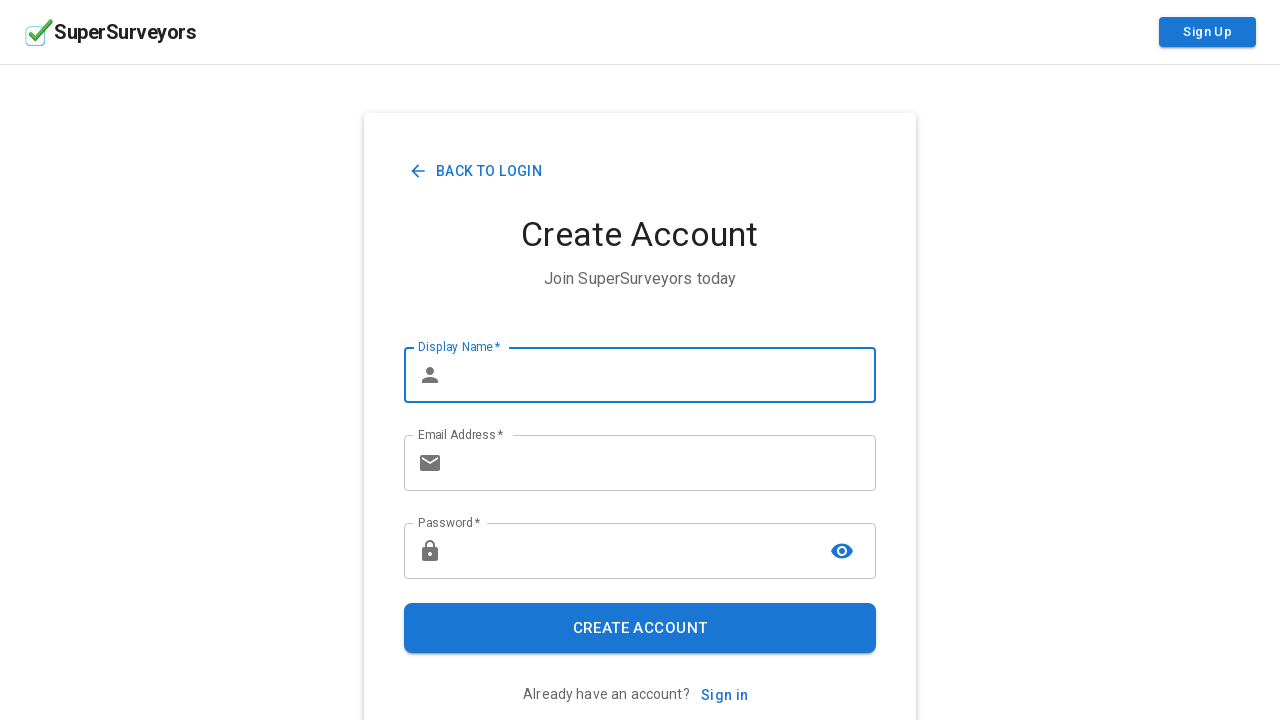

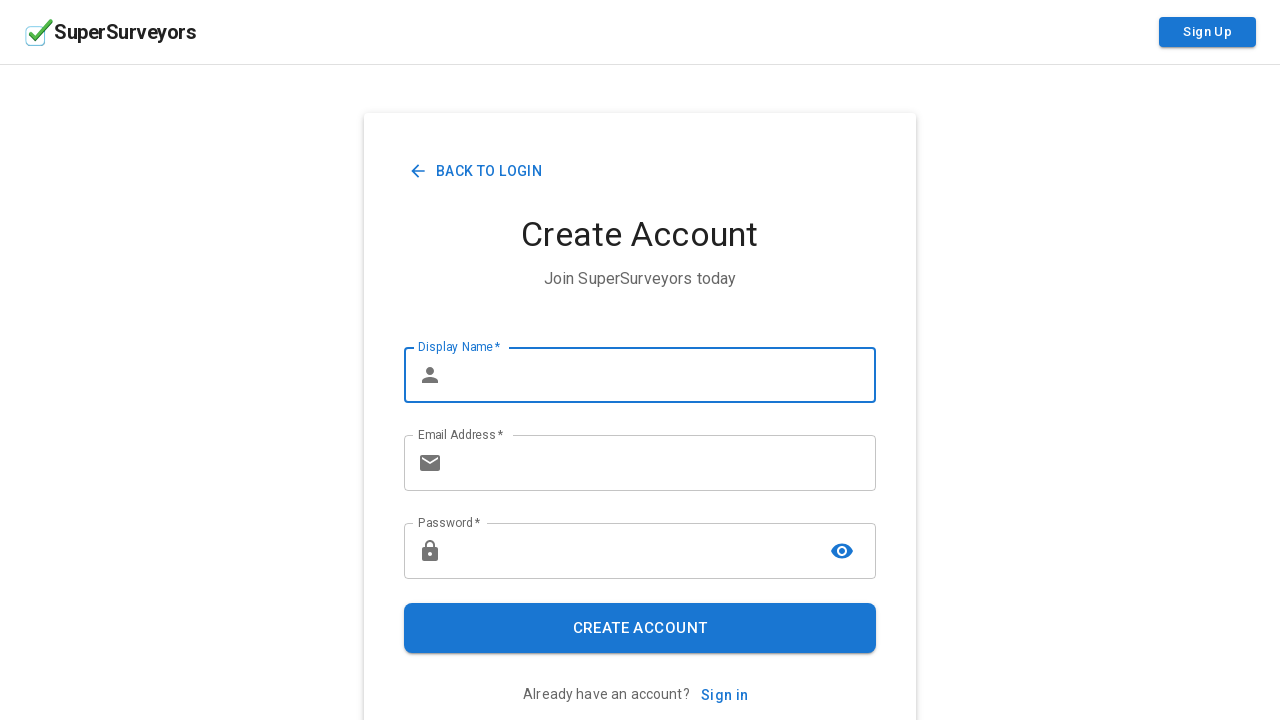